Tests dynamic controls page by removing a checkbox and enabling an input field, verifying the status messages appear correctly

Starting URL: https://the-internet.herokuapp.com/

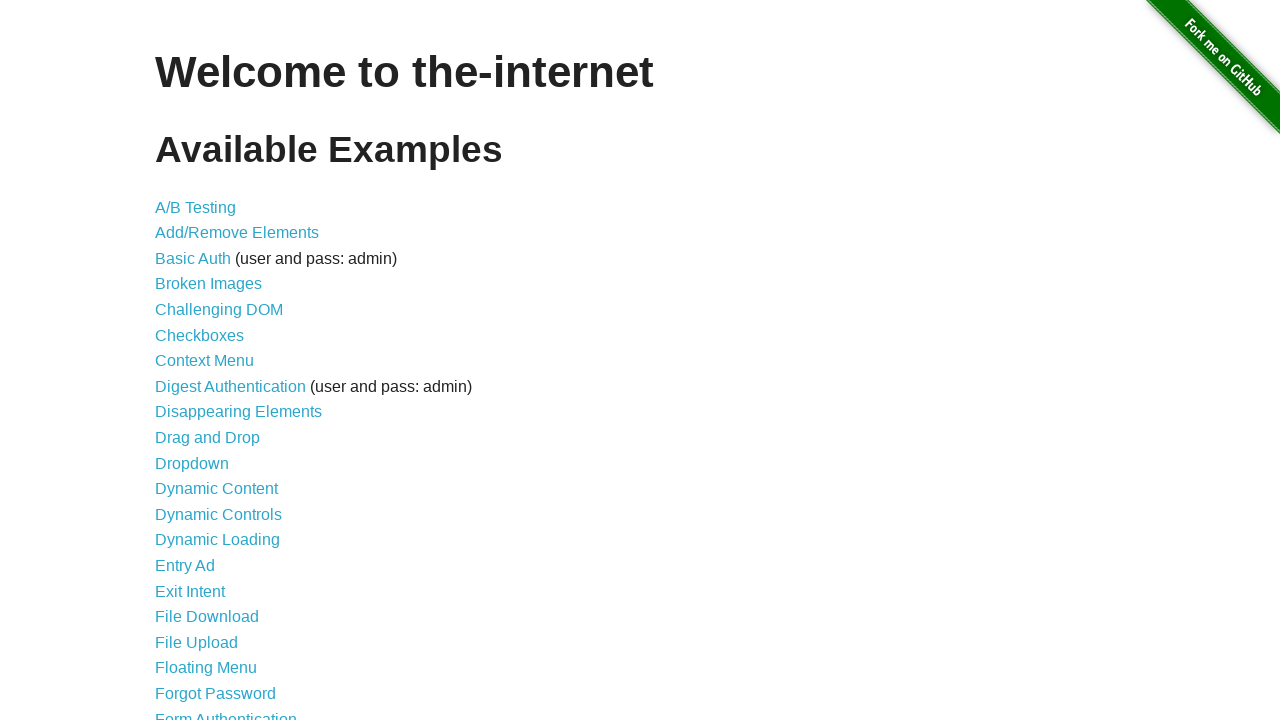

Clicked on Dynamic Controls link at (218, 514) on text=Dynamic Controls
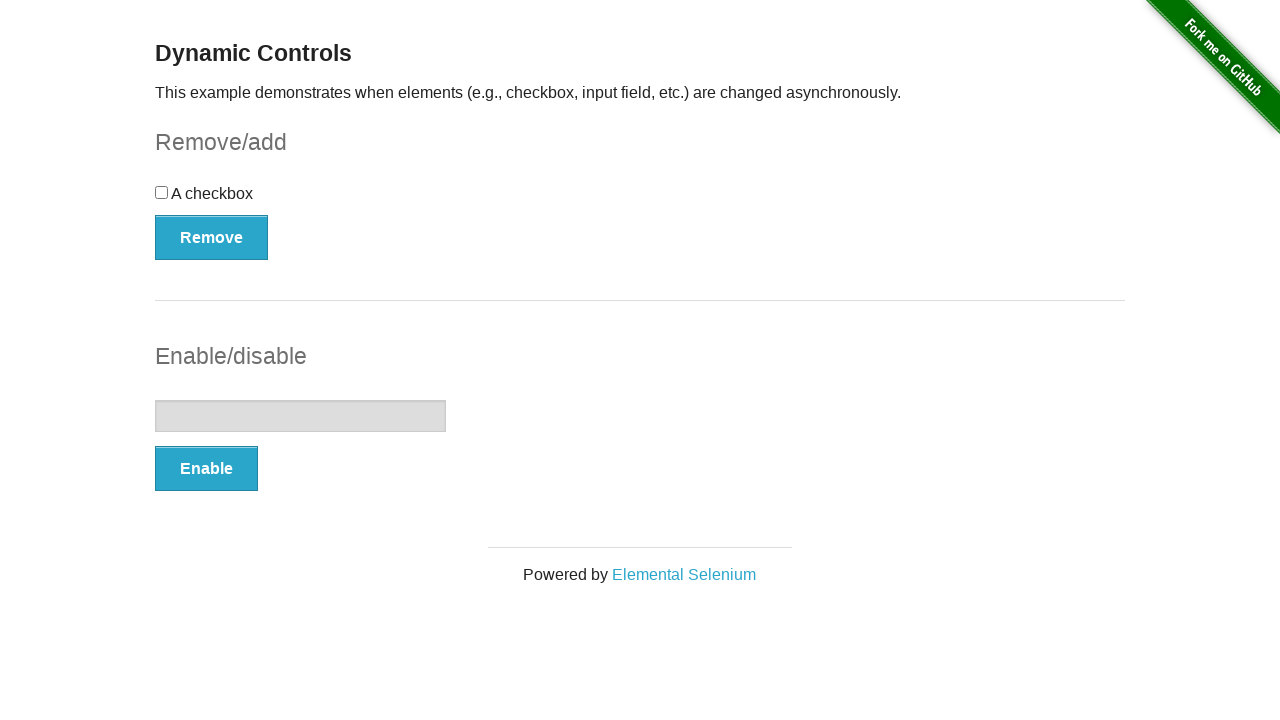

Checkbox element is visible on page
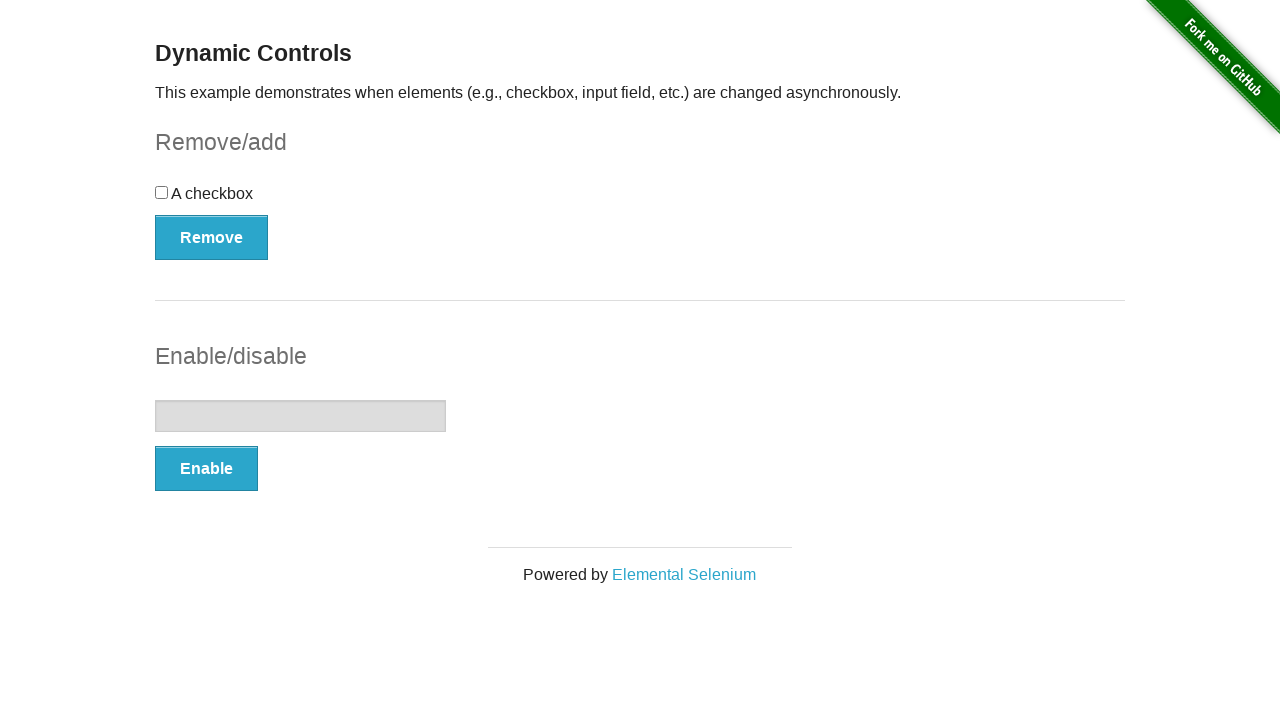

Text input element is visible on page
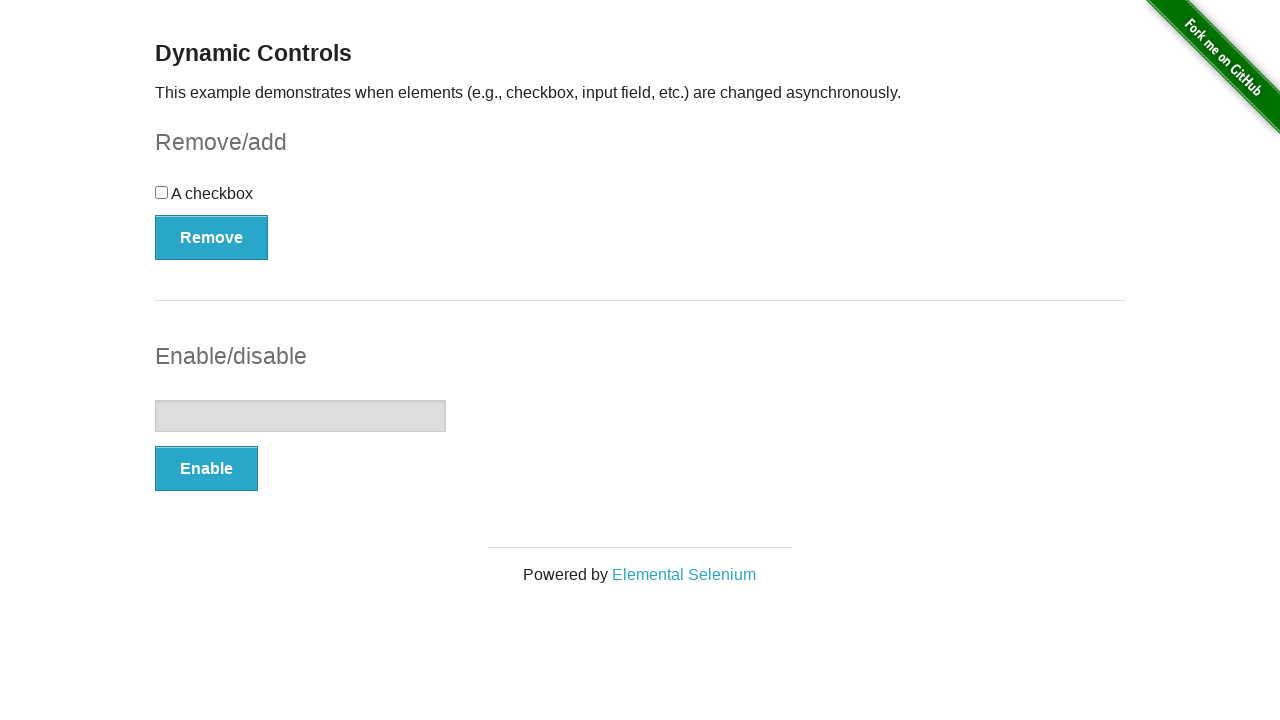

Clicked the Remove button at (212, 237) on button:has-text('Remove')
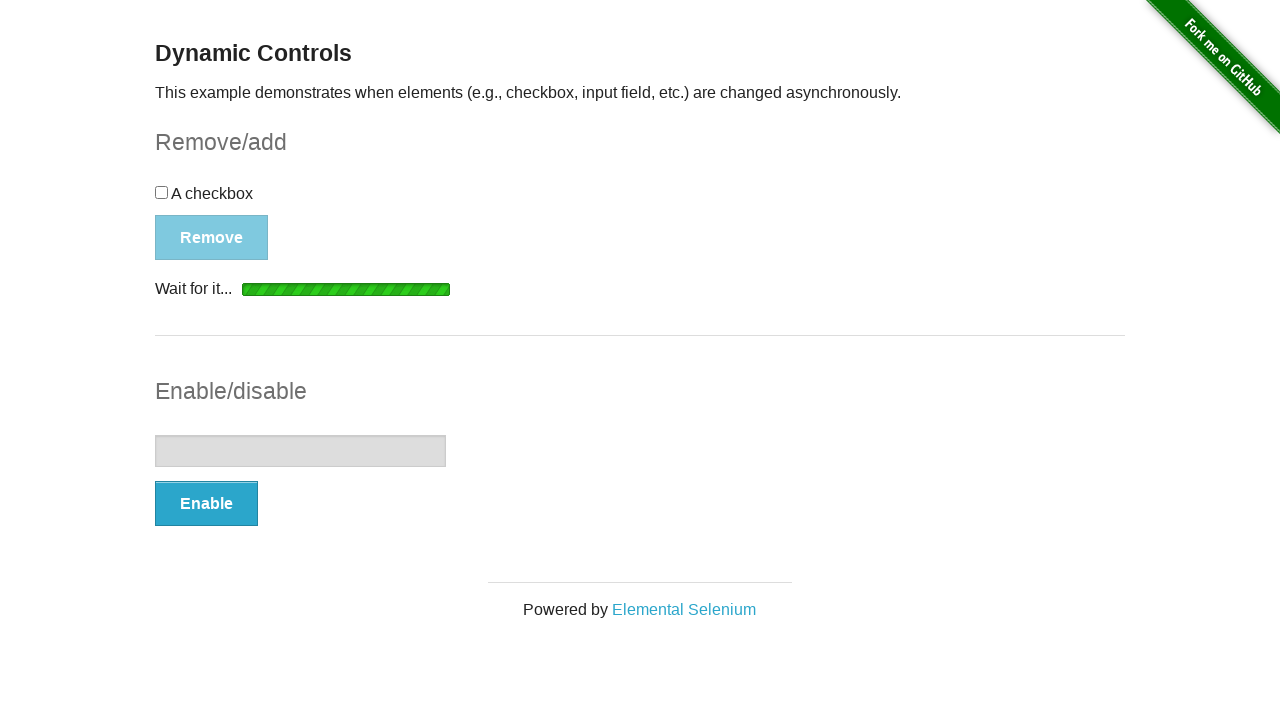

Verified 'It's gone!' status message appeared
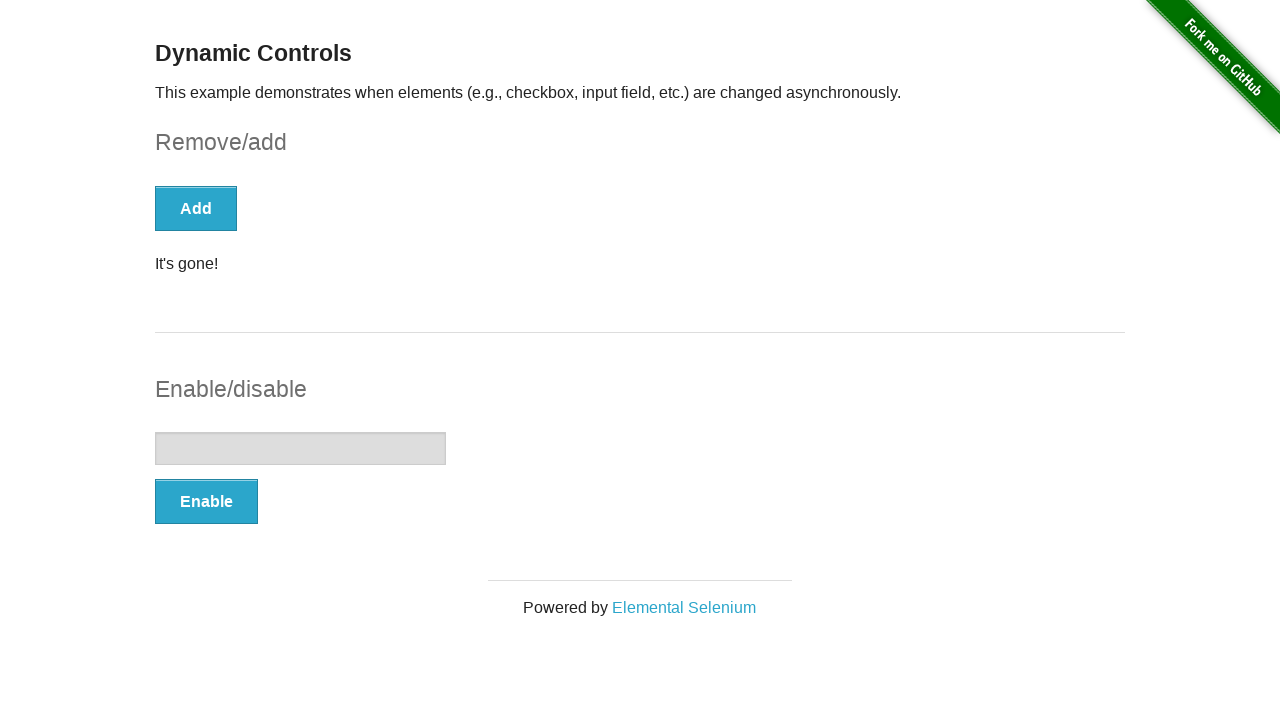

Checkbox element has been removed from page
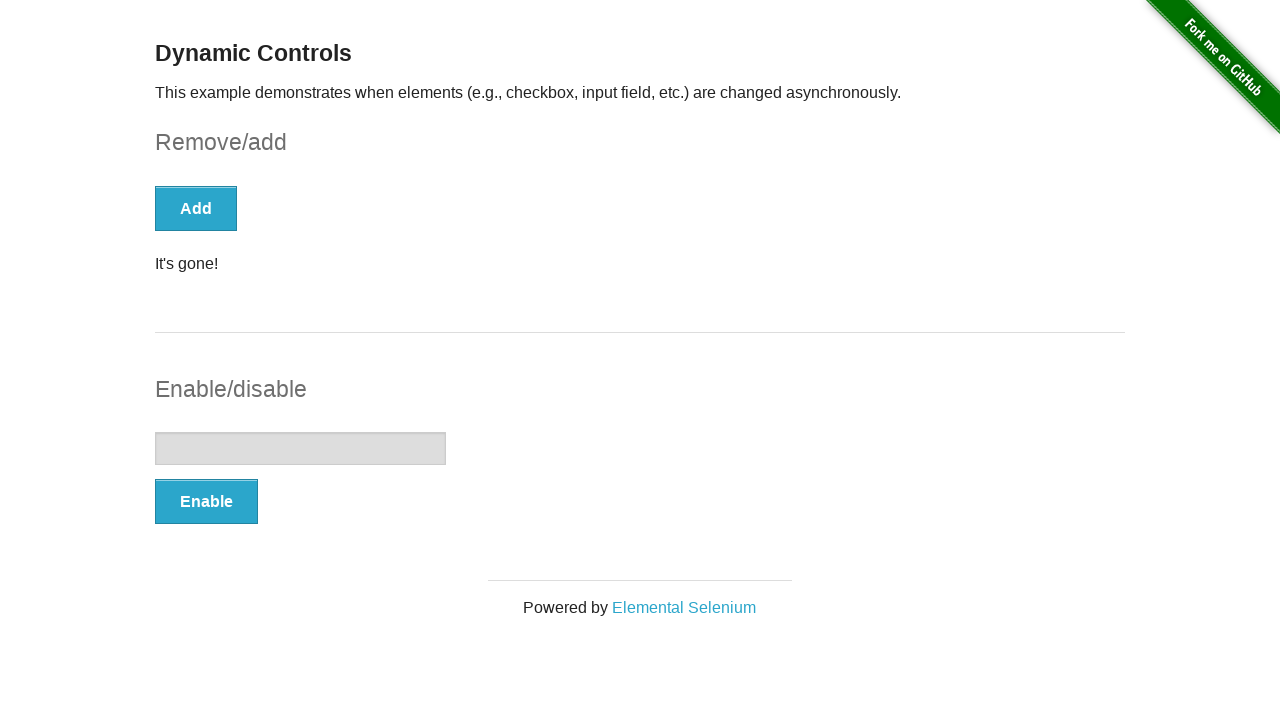

Clicked the Enable button at (206, 501) on button:has-text('Enable')
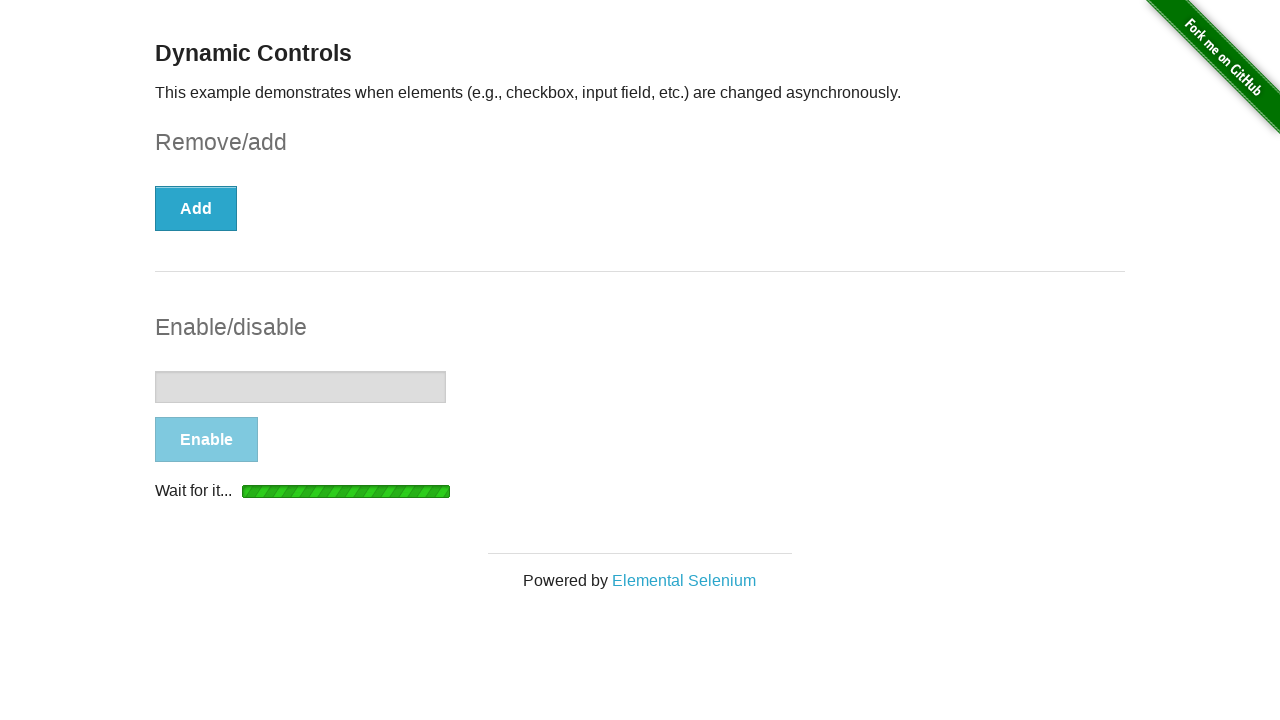

Verified 'It's enabled!' status message appeared
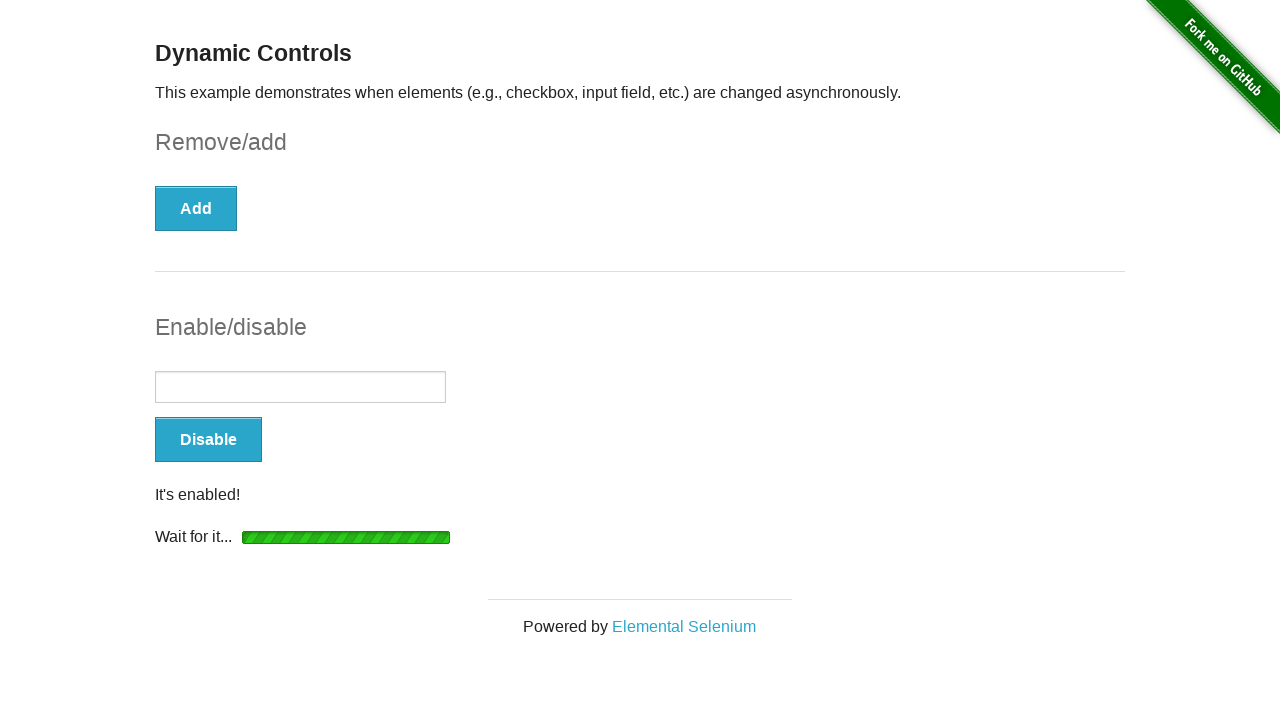

Verified text input field is now enabled
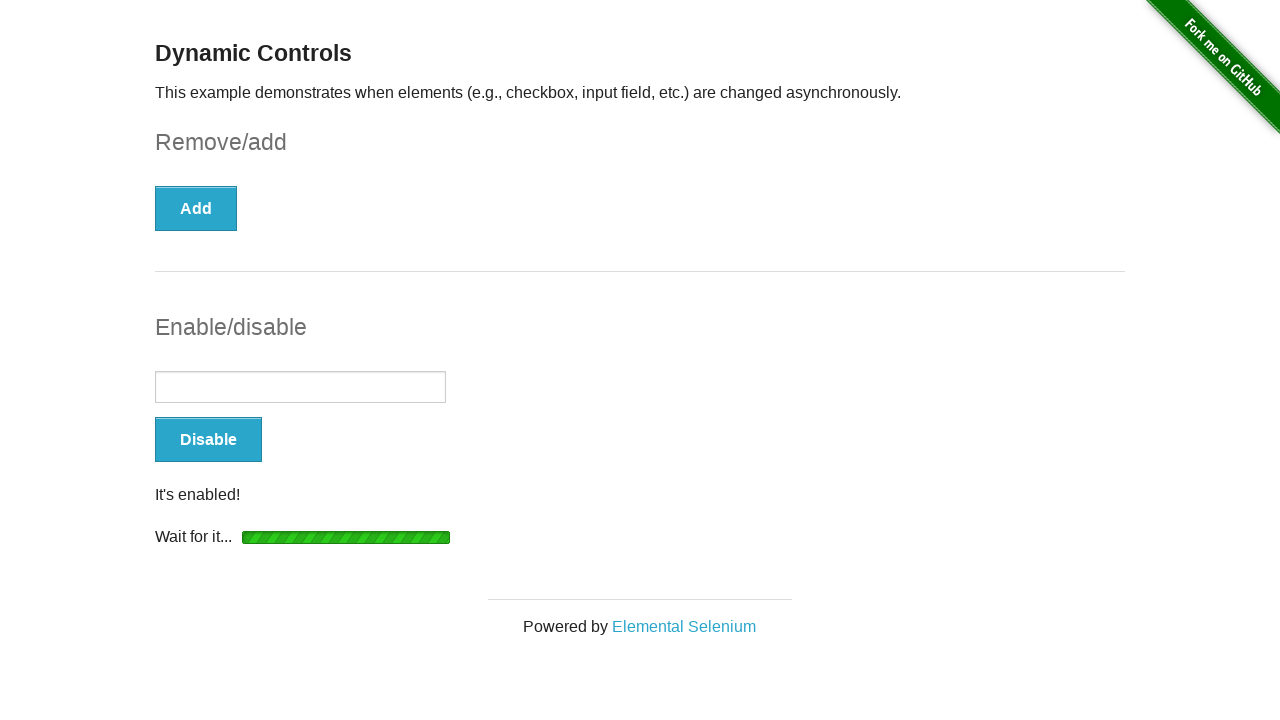

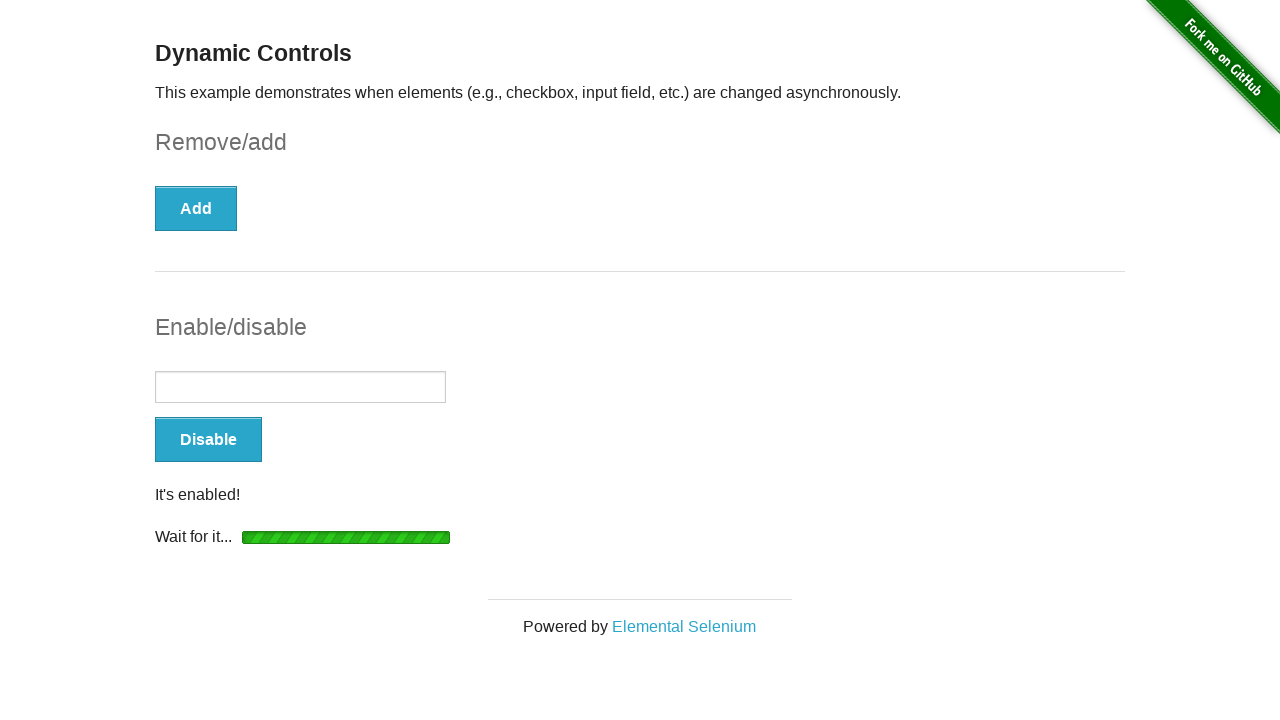